Navigates to a software testing help article page and attempts to locate an element

Starting URL: https://www.softwaretestinghelp.com/data-driven-framework-selenium-apache-poi/

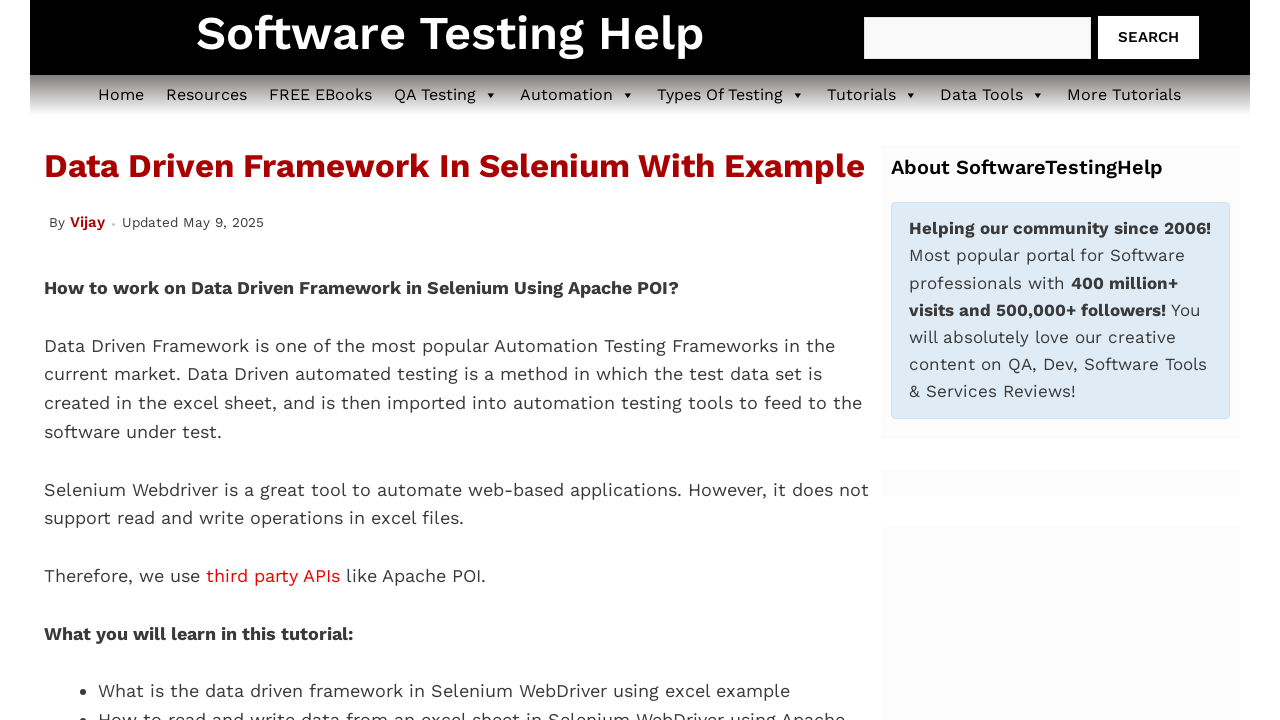

Navigated to data-driven framework article page
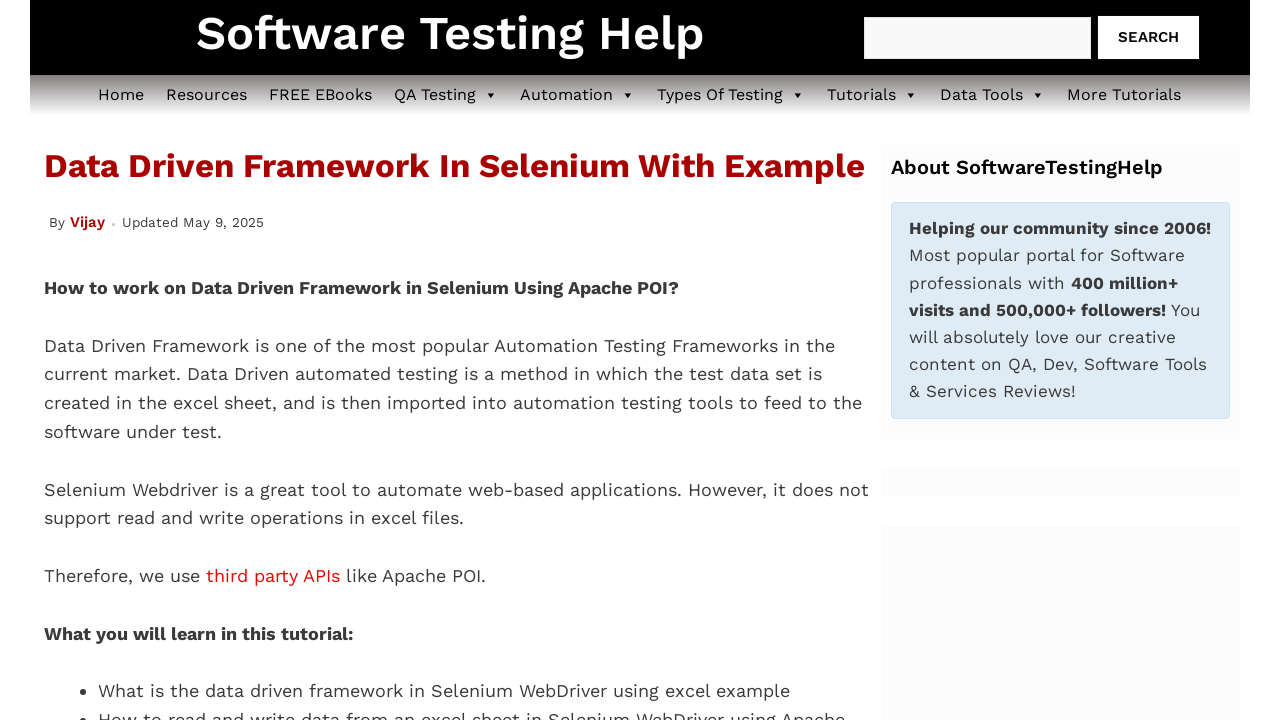

Attempted to locate non-existent element with ID 'jshjsh' (expected to fail)
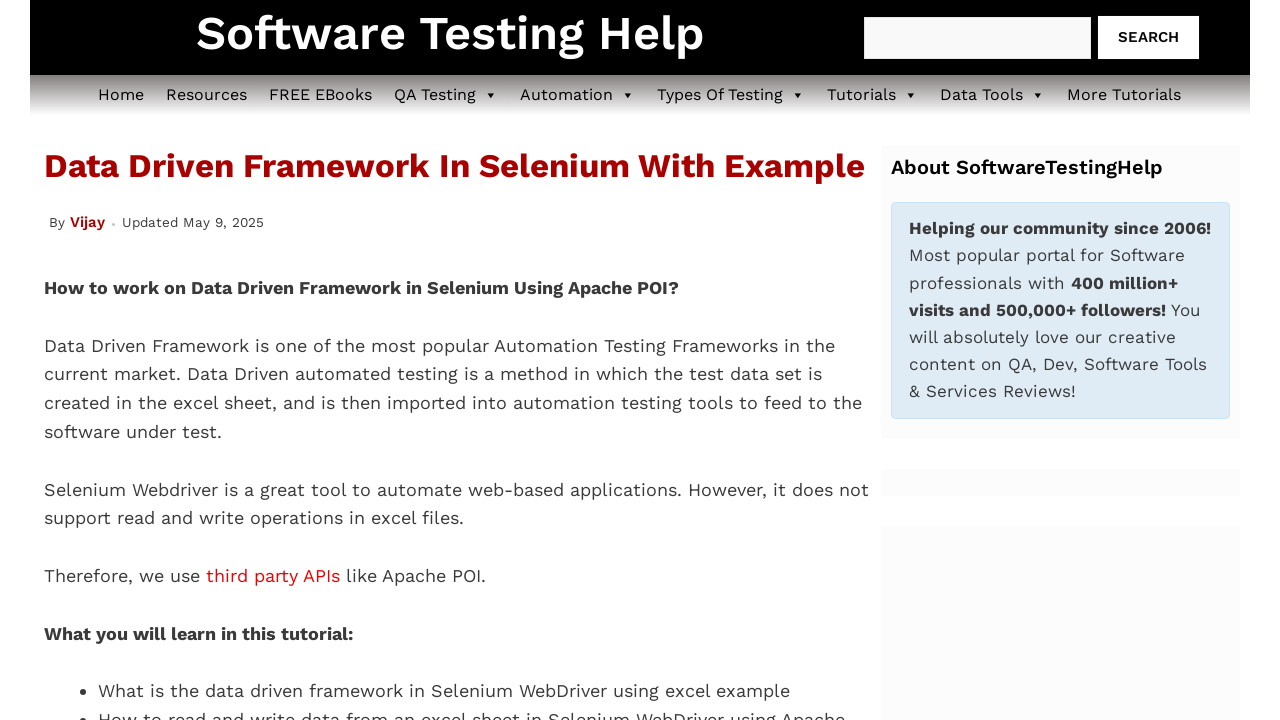

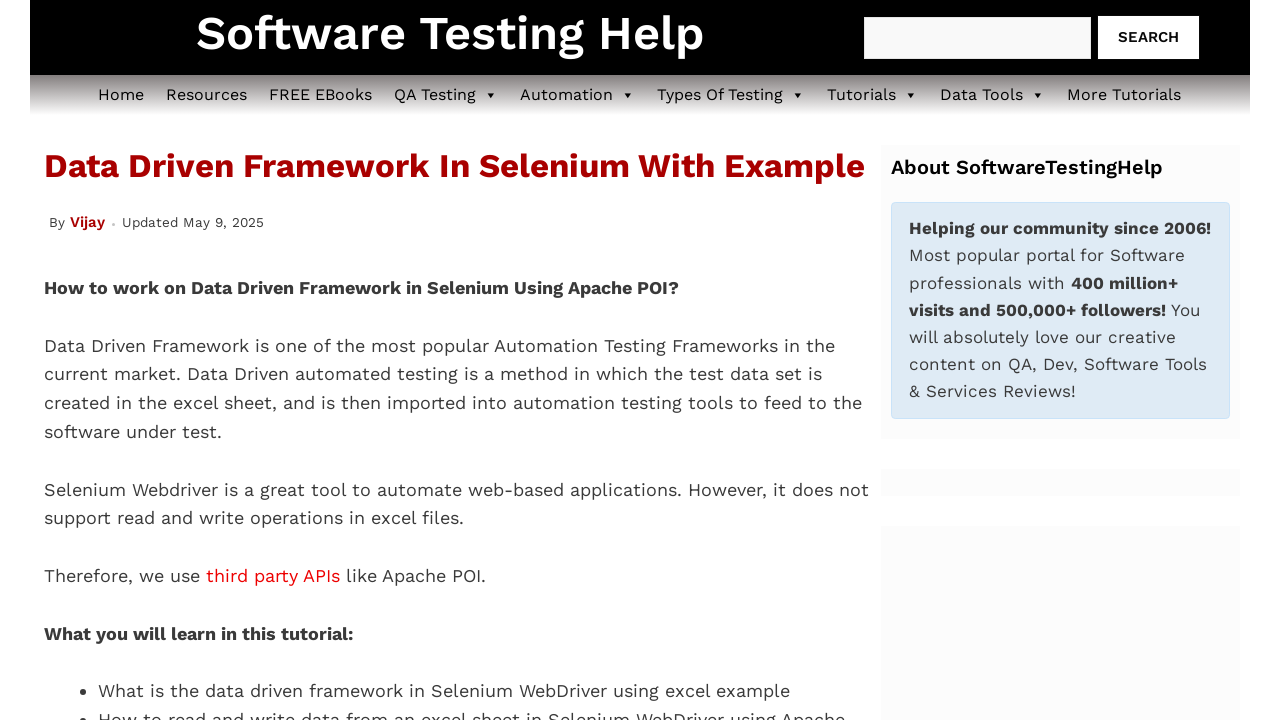